Tests JavaScript event handling by triggering various events (click, double-click, context menu, keyboard, mouse events) on different buttons and verifying all events are triggered

Starting URL: https://testpages.herokuapp.com/styled/events/javascript-events.html

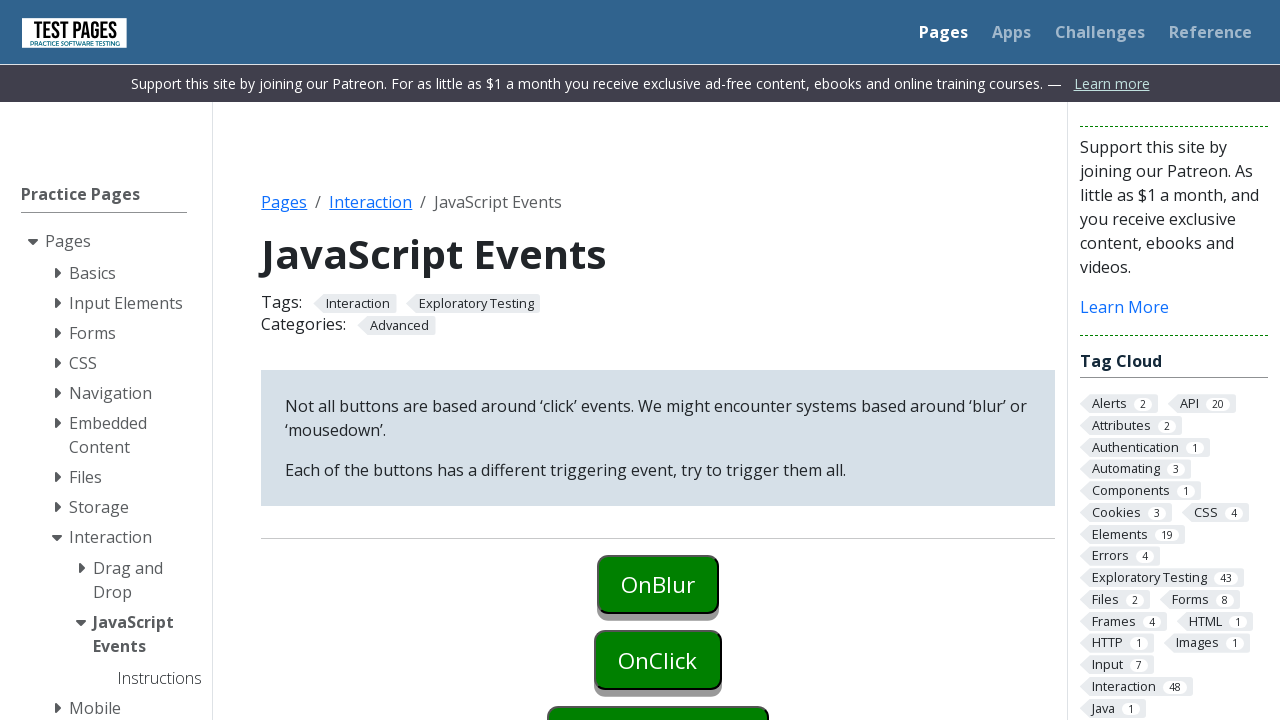

Clicked on blur button at (658, 584) on #onblur
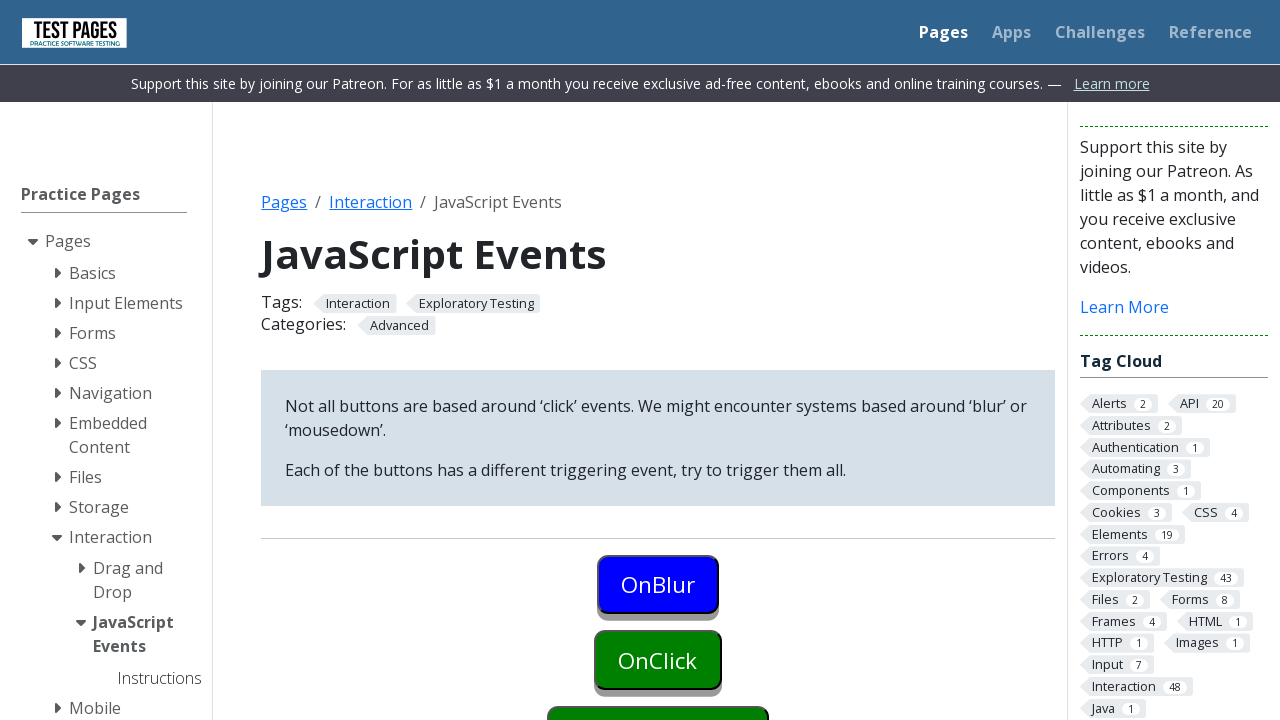

Waited 1 second after blur button click
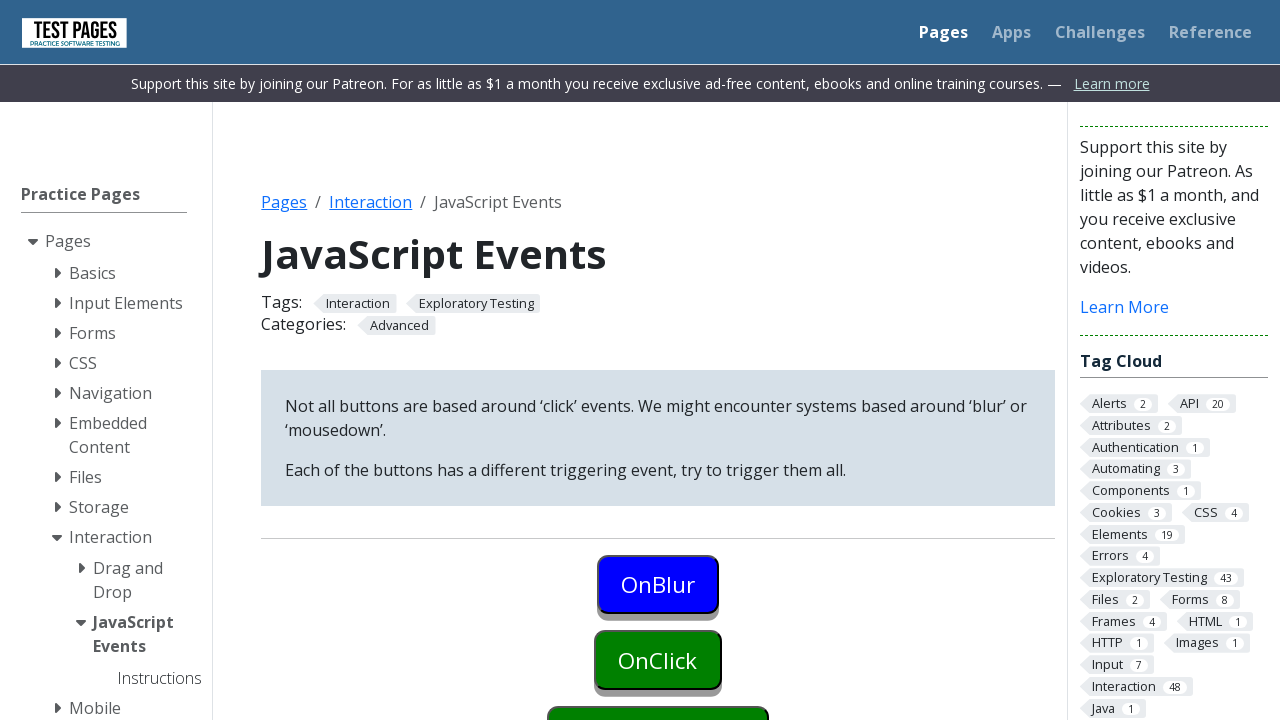

Clicked on onclick button (blur event triggers it) at (658, 660) on #onclick
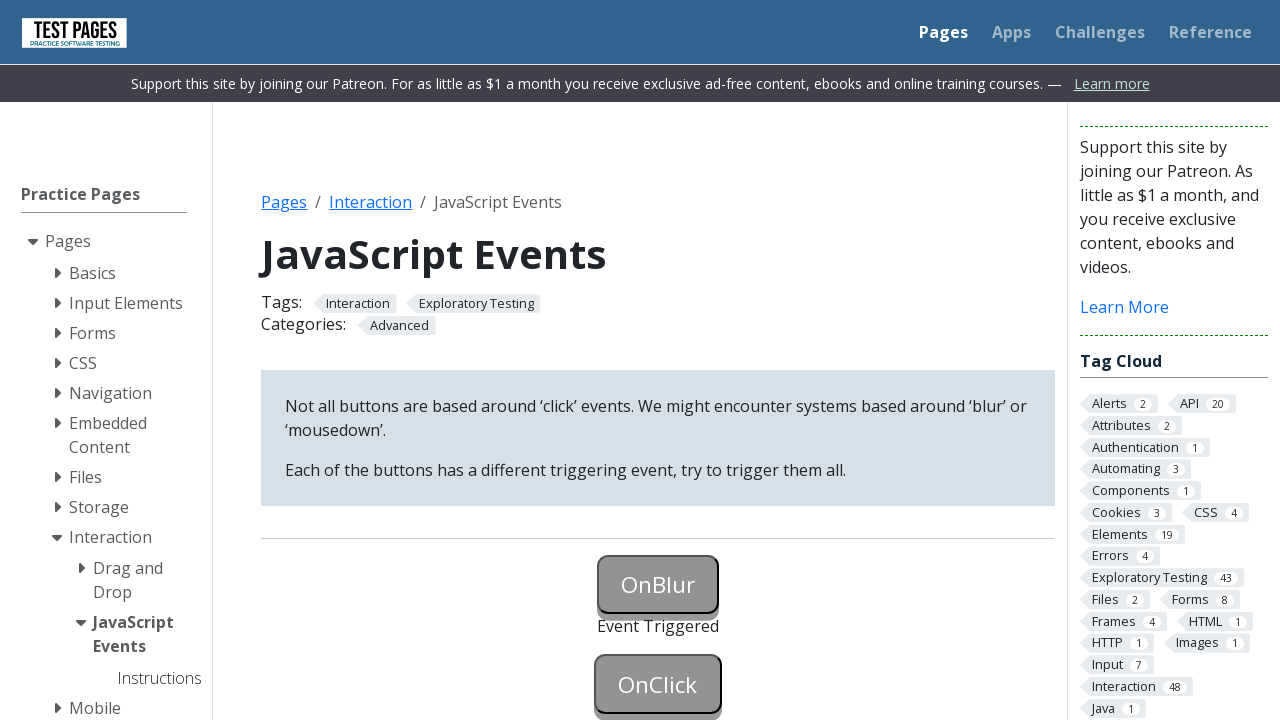

Waited 1 second after first onclick click
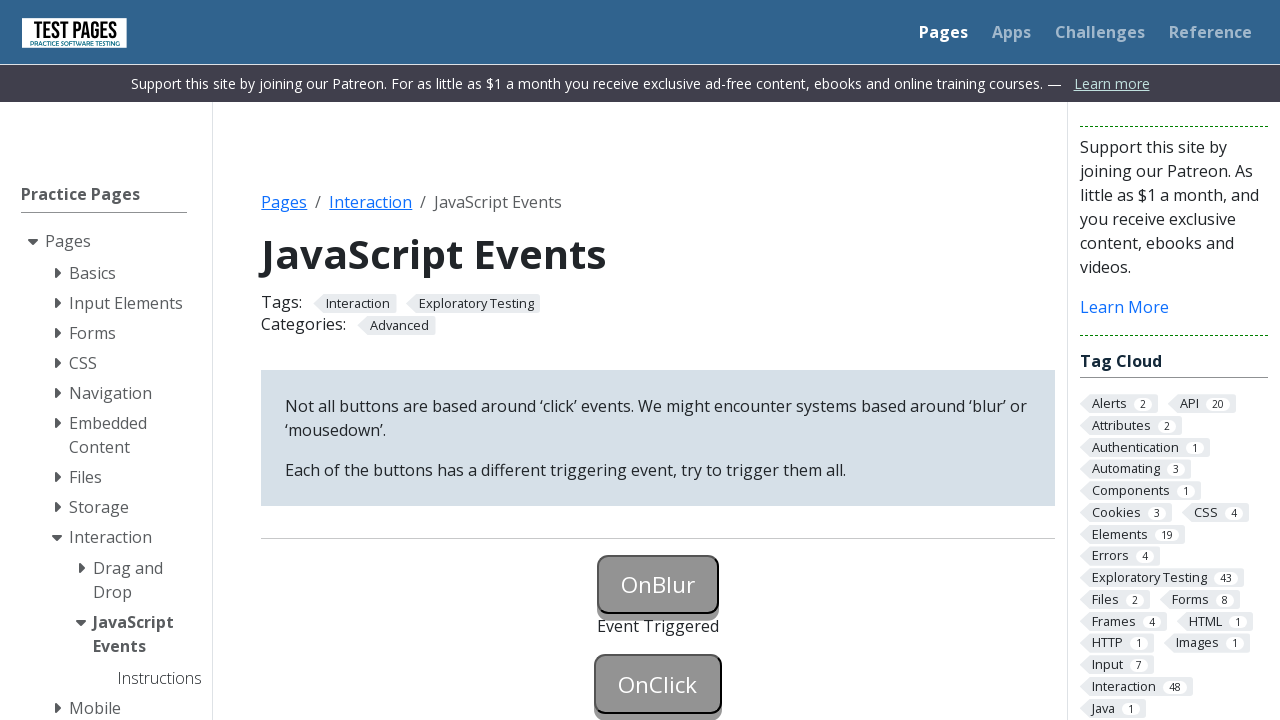

Clicked on onclick button again (actual onclick event) at (658, 684) on #onclick
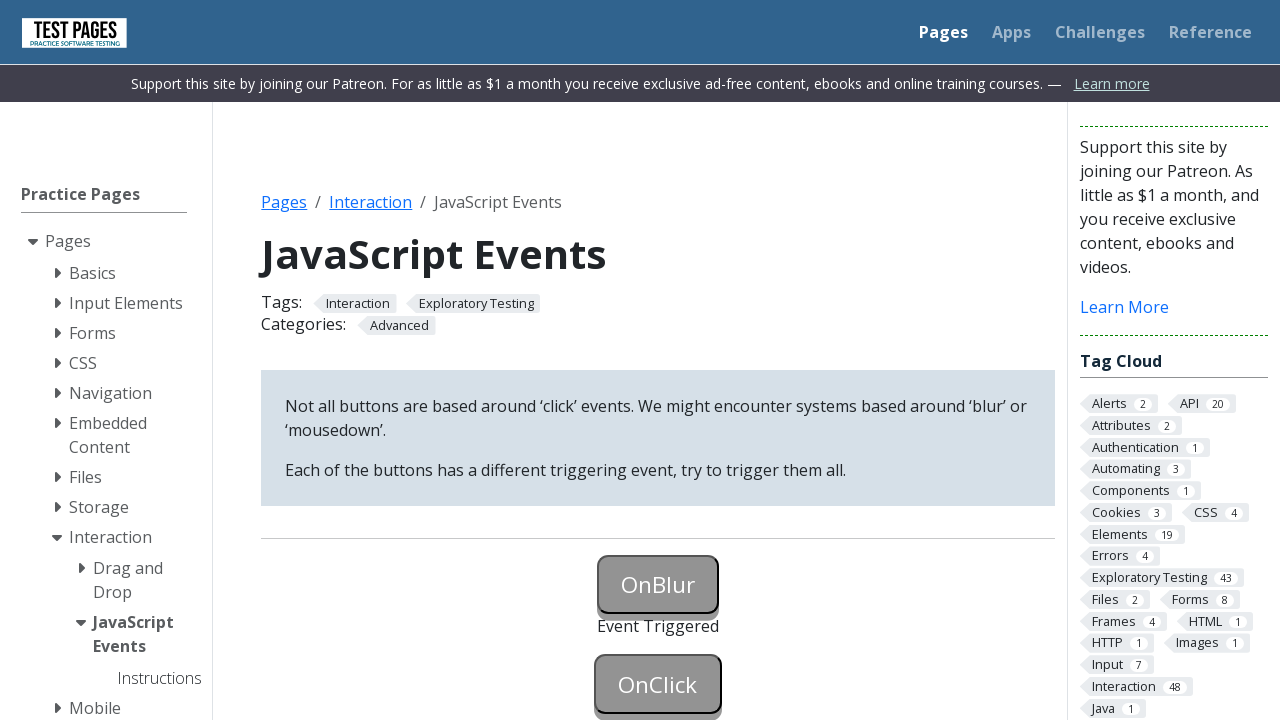

Waited 2 seconds after second onclick click
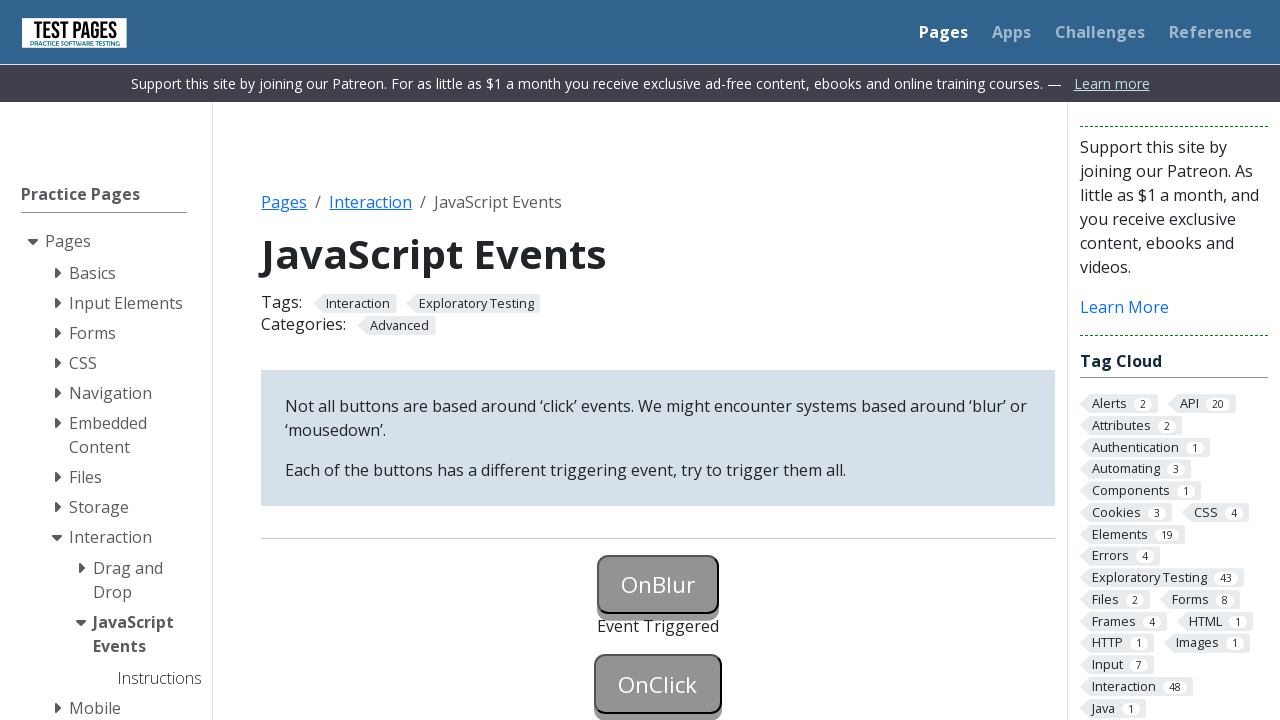

Right-clicked on oncontextmenu button to trigger context menu event at (658, 360) on #oncontextmenu
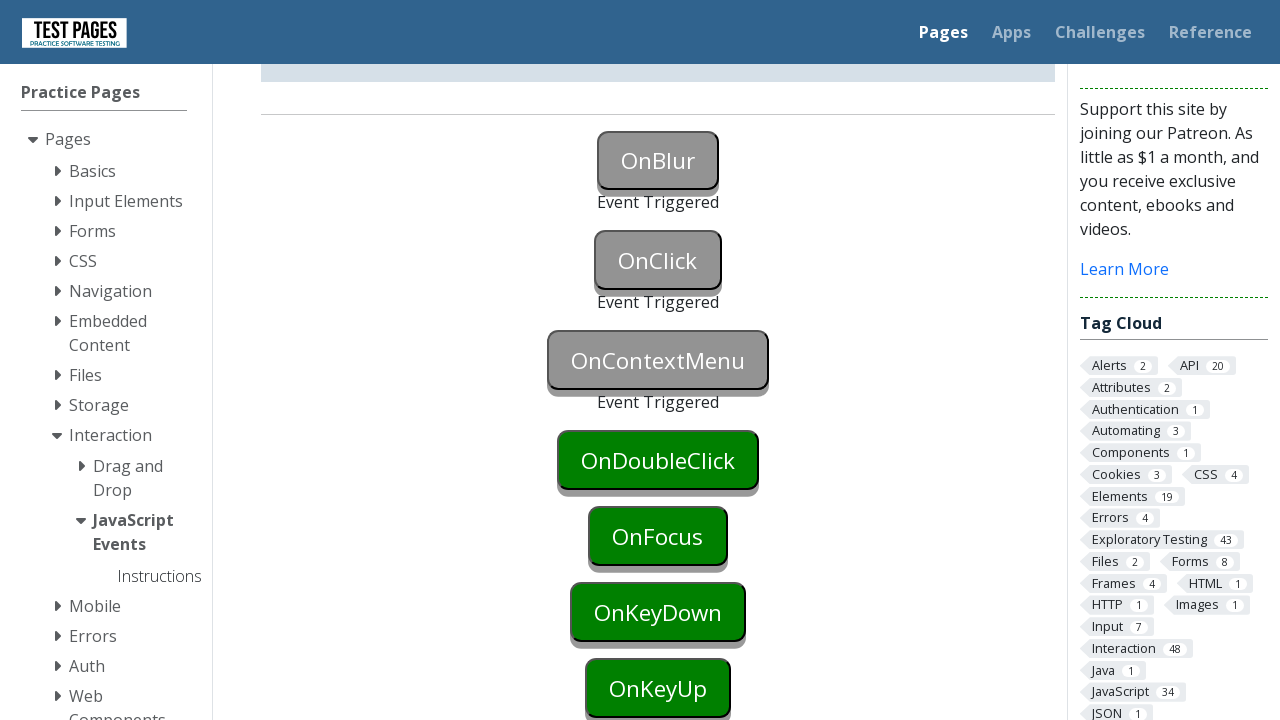

Waited 3 seconds after right-click
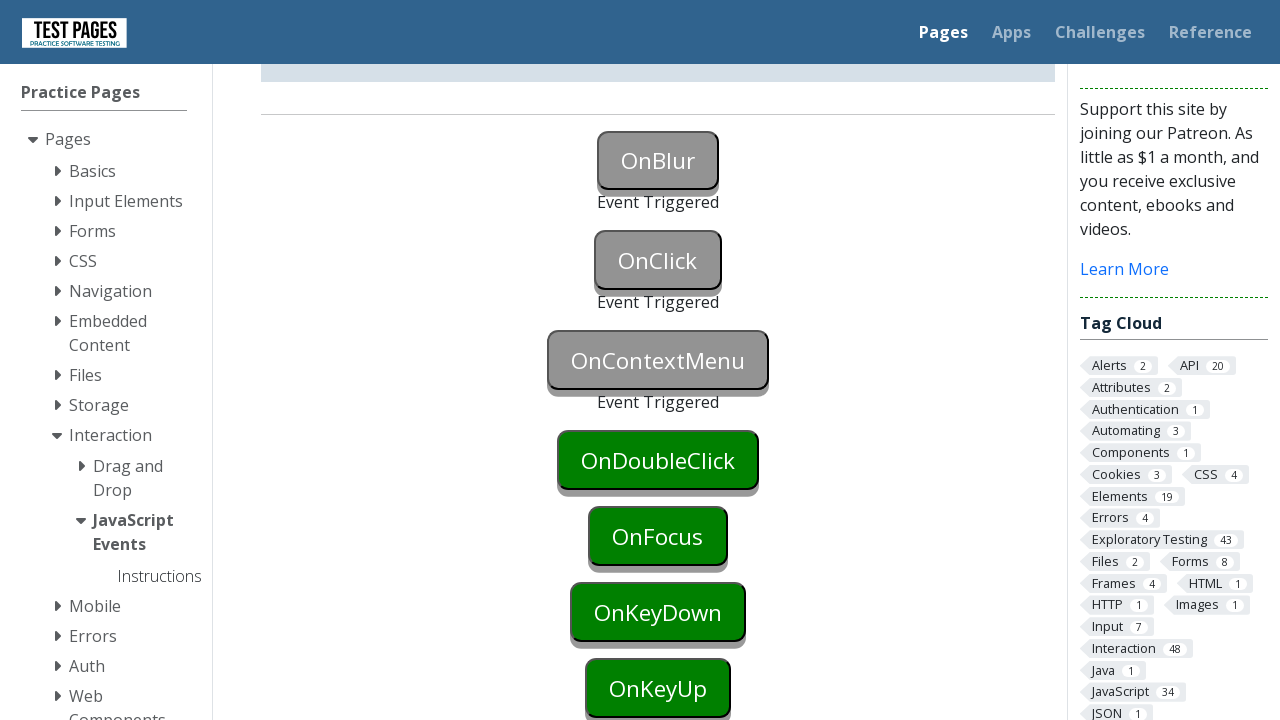

Double-clicked on ondoubleclick button to trigger double-click event at (658, 460) on #ondoubleclick
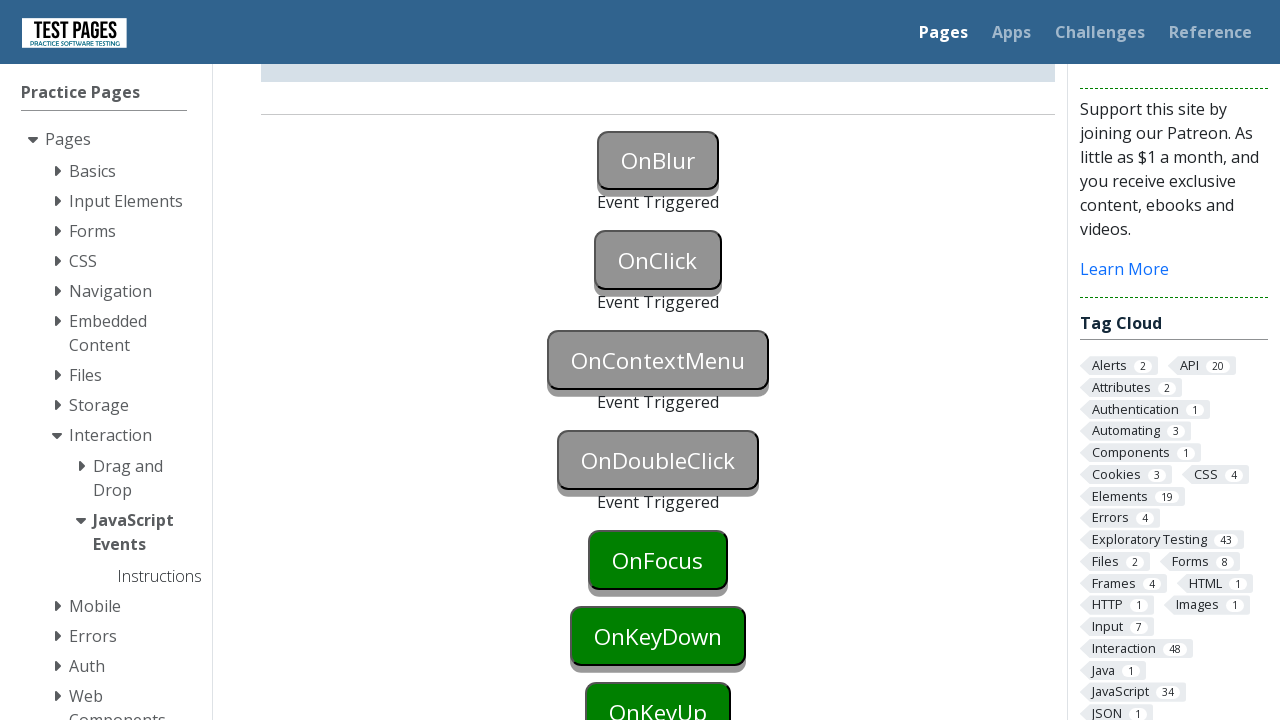

Waited 3 seconds after double-click
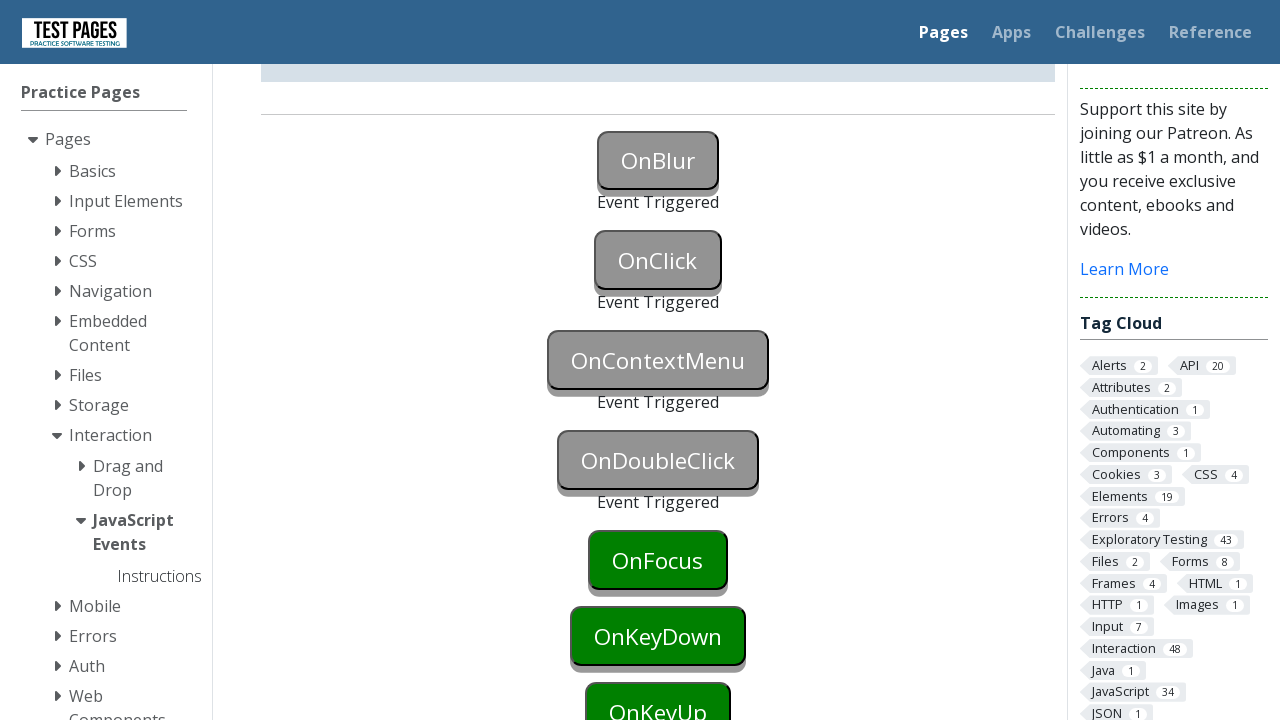

Clicked on onfocus button to trigger focus event at (658, 560) on #onfocus
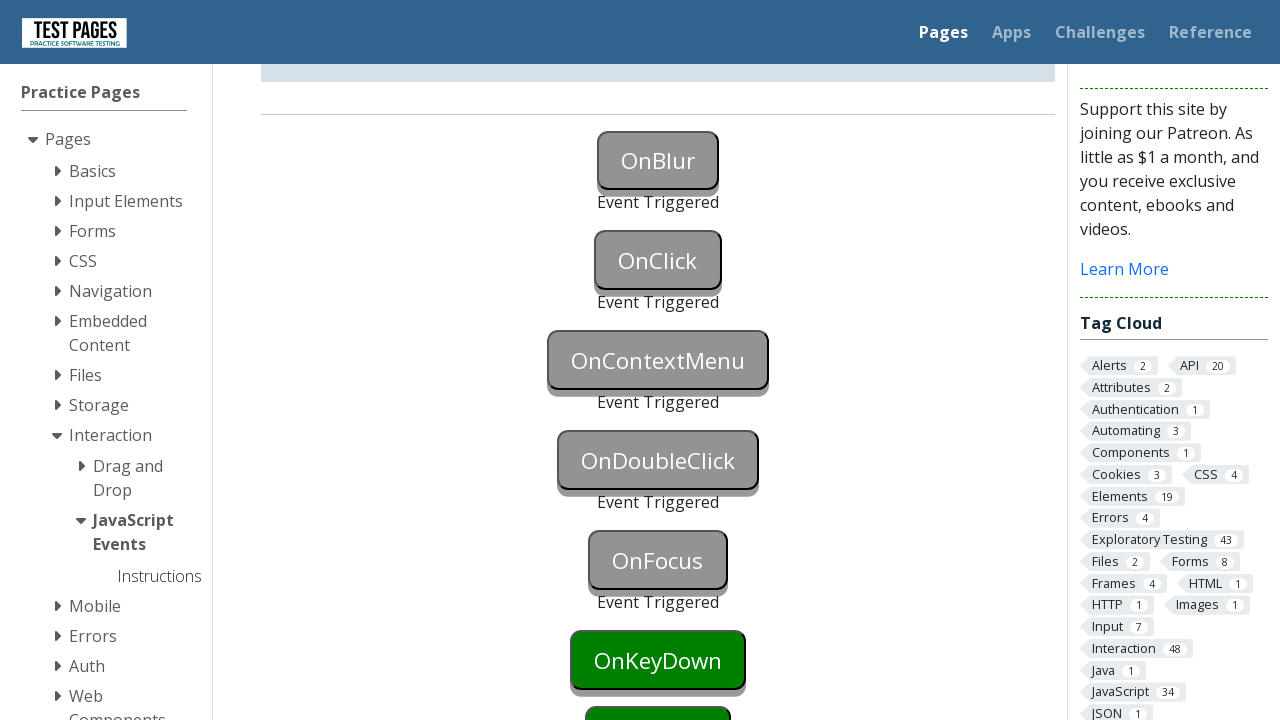

Clicked on onkeydown button at (658, 660) on #onkeydown
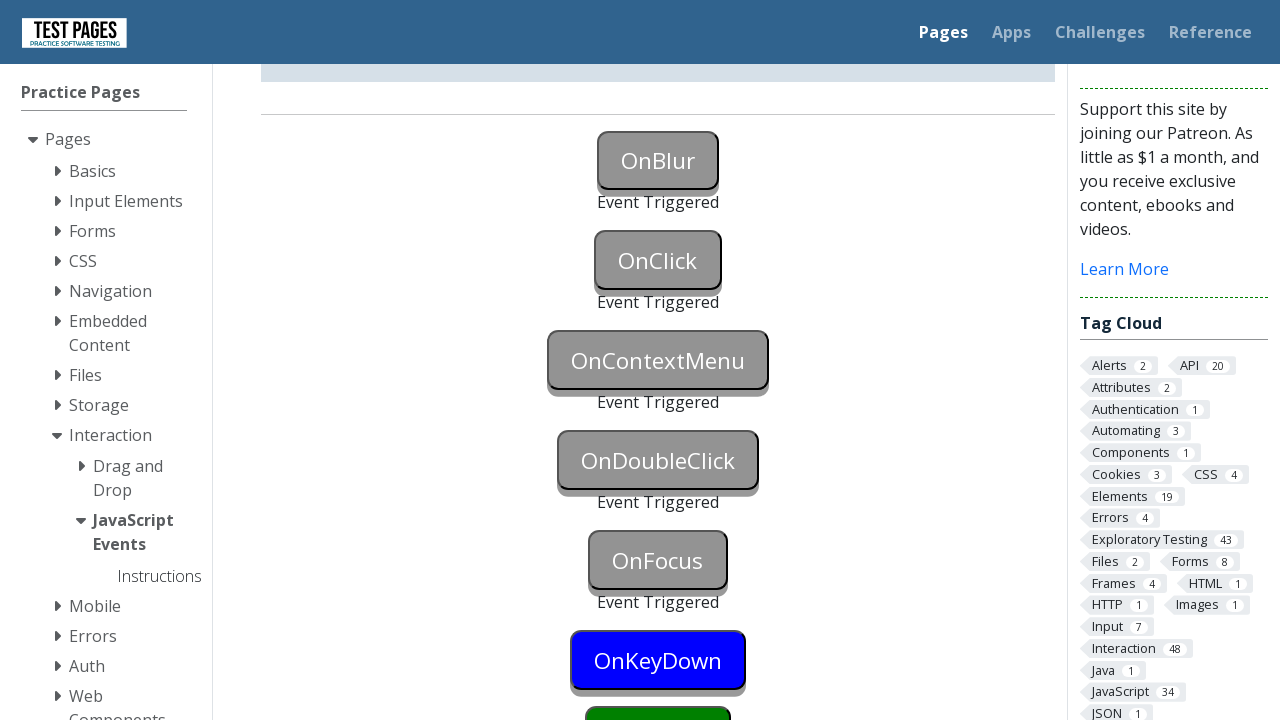

Pressed Enter key to trigger keydown event
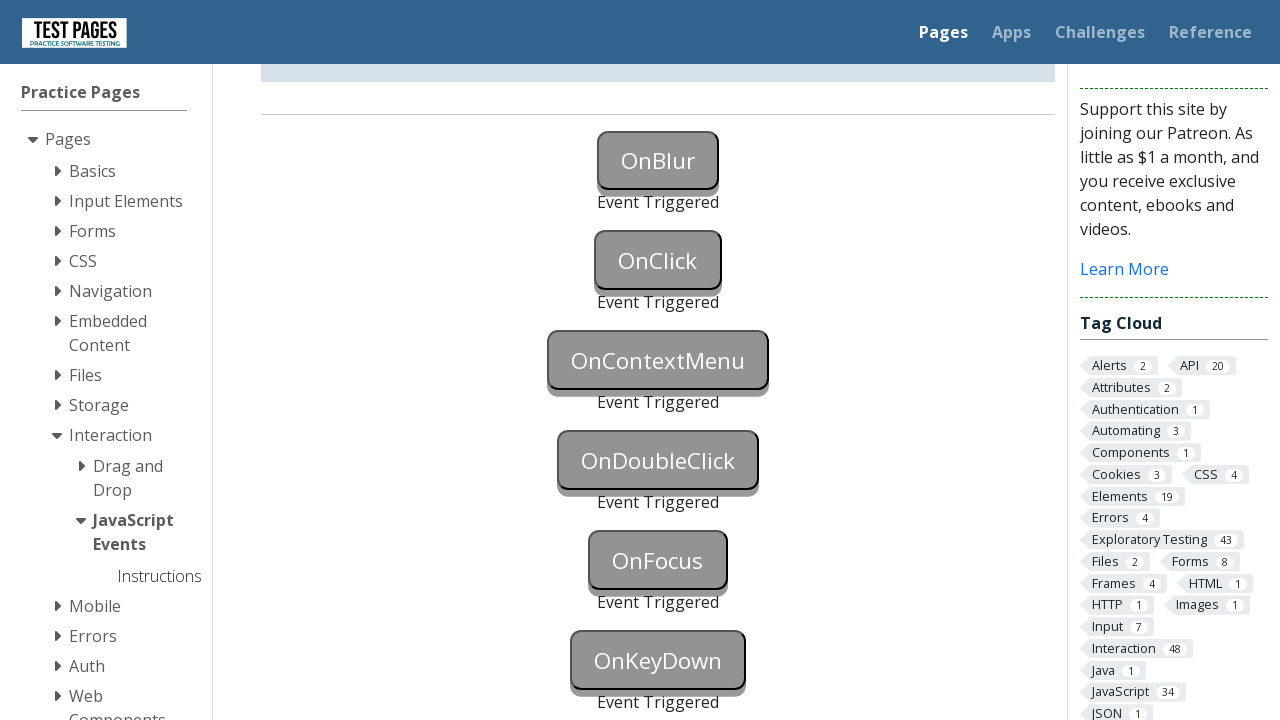

Waited 3 seconds after keydown event
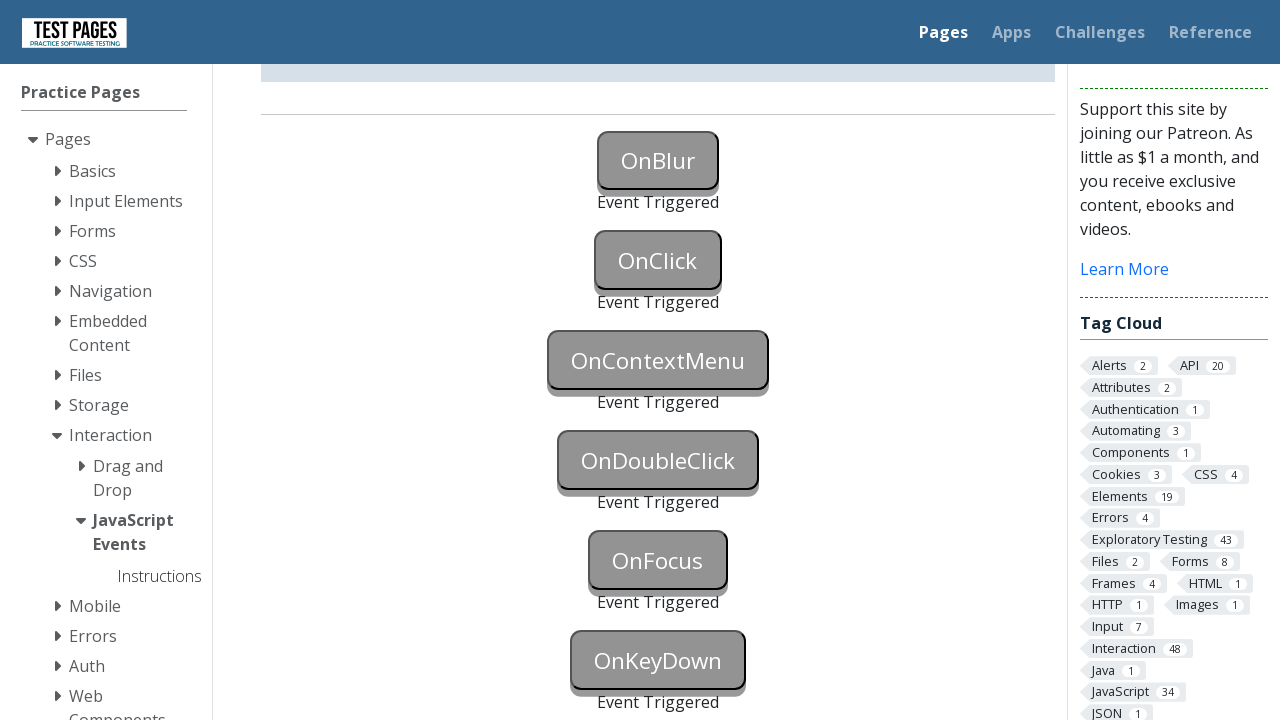

Clicked on onkeyup button at (658, 360) on #onkeyup
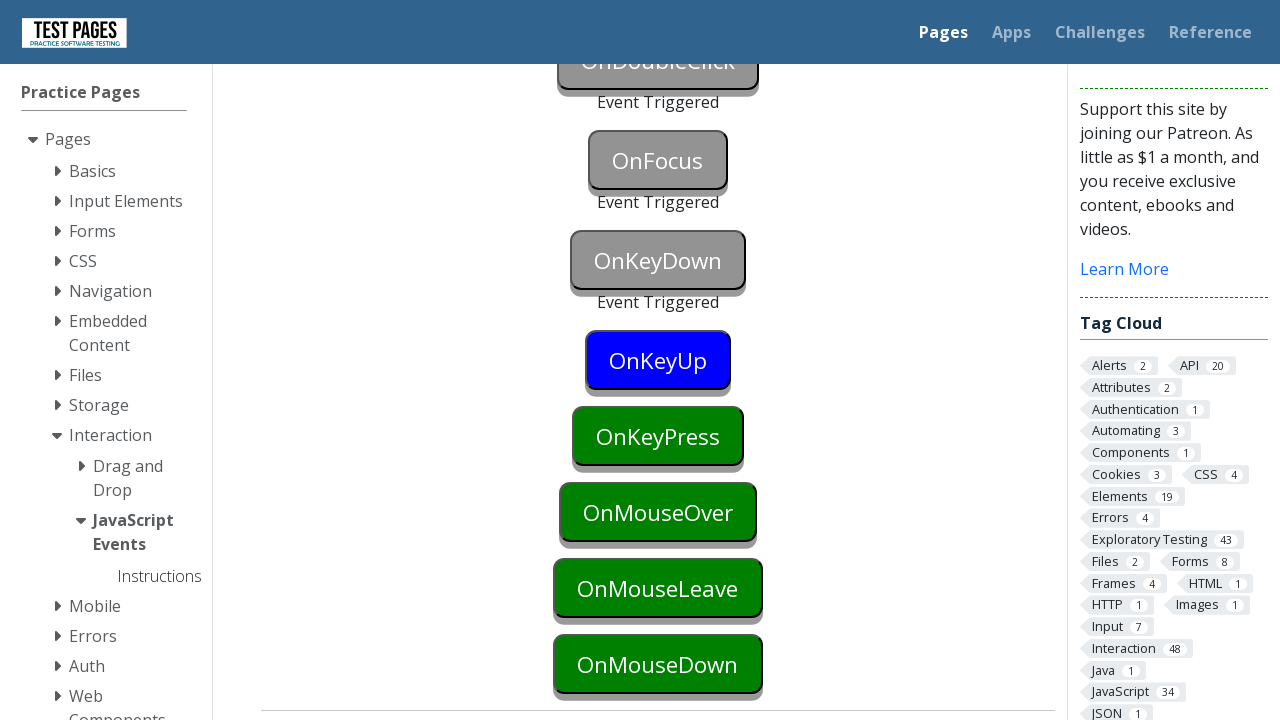

Pressed Enter key to trigger keyup event
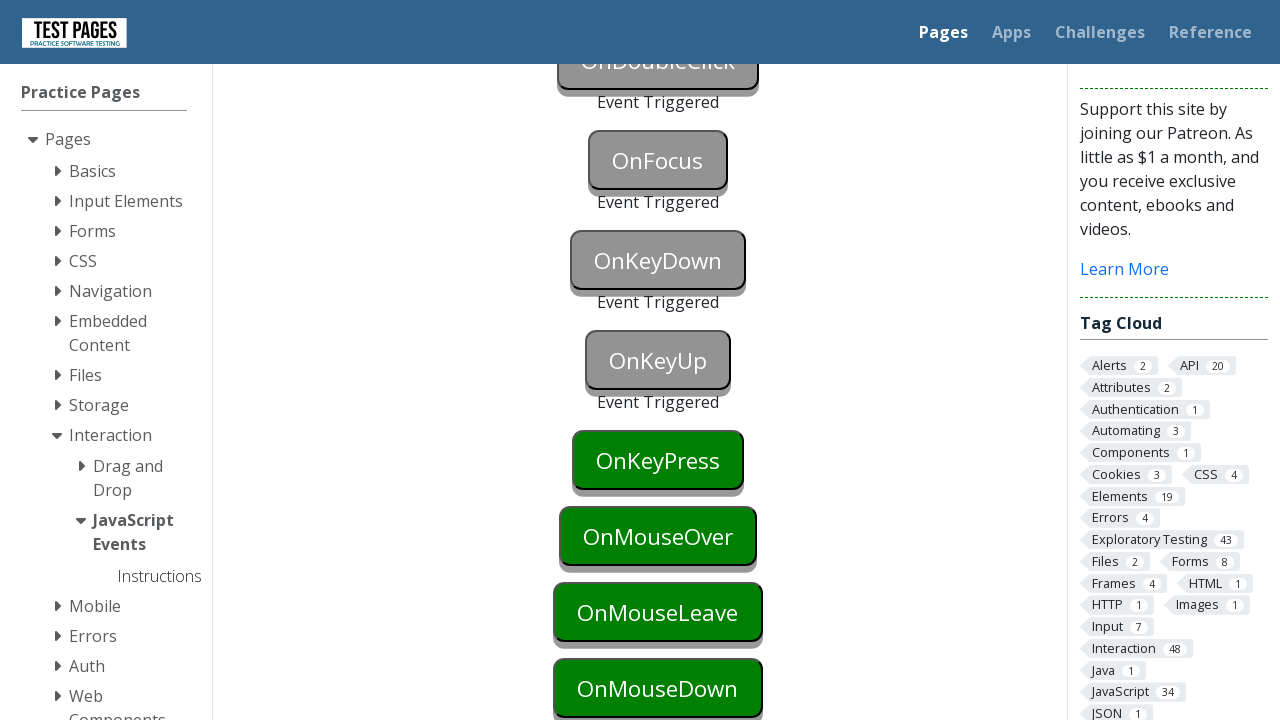

Waited 3 seconds after keyup event
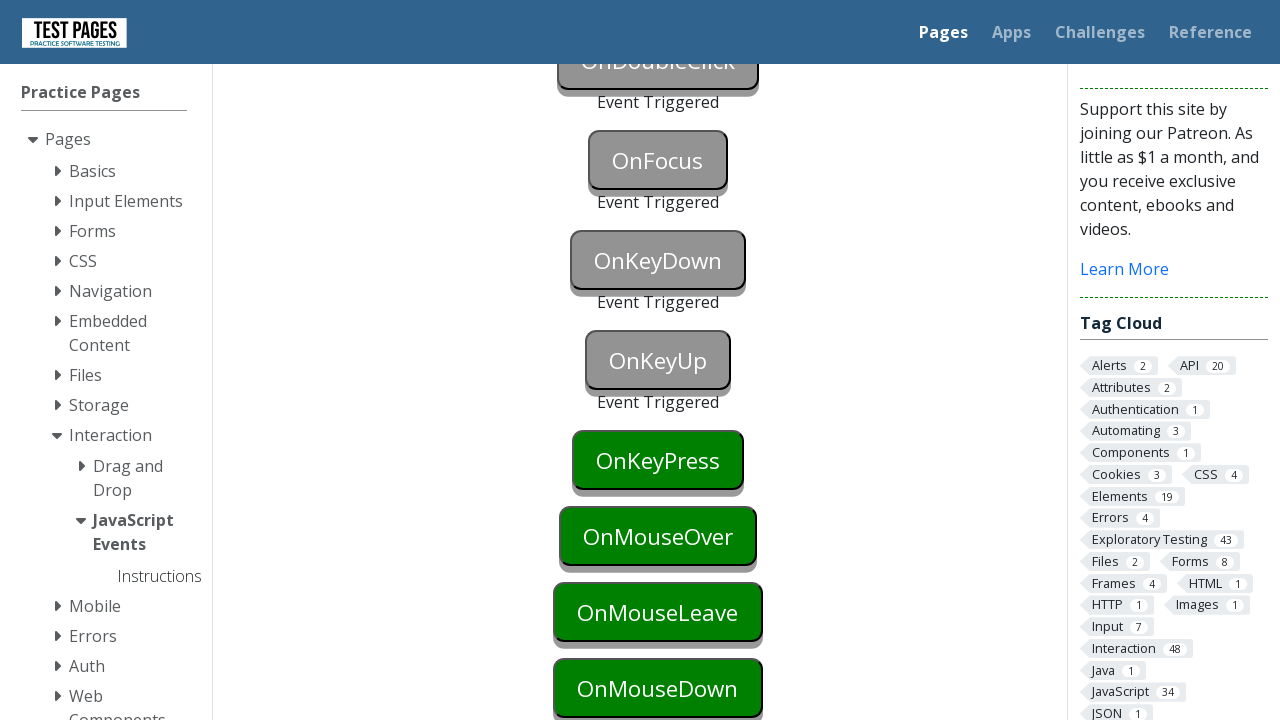

Clicked on onkeypress button at (658, 460) on #onkeypress
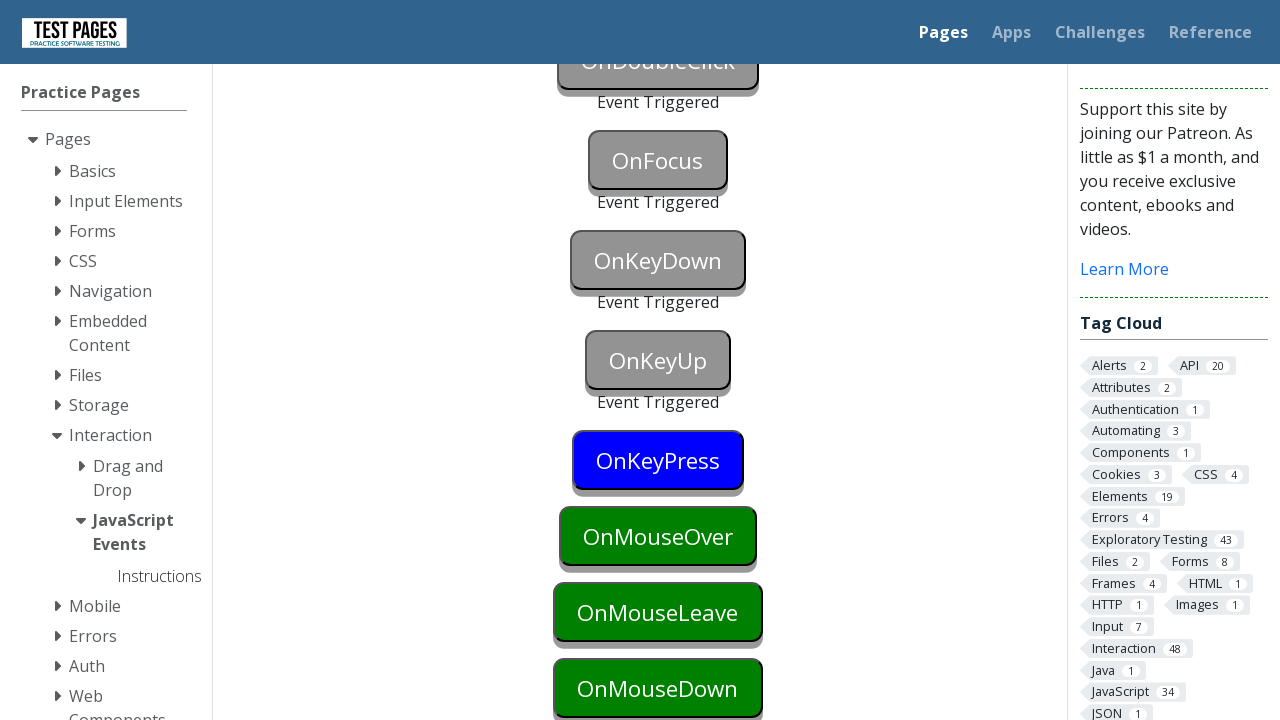

Pressed Enter key to trigger keypress event
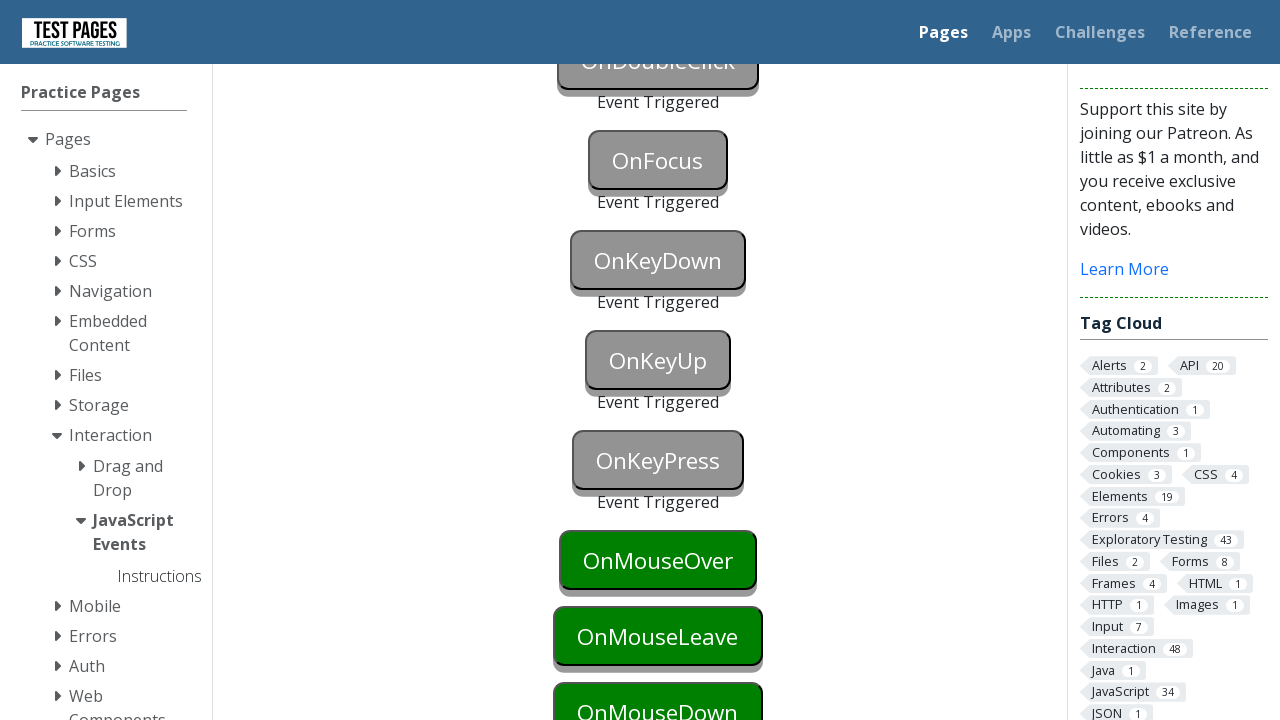

Hovered over onmouseover button to trigger mouseover event at (658, 560) on #onmouseover
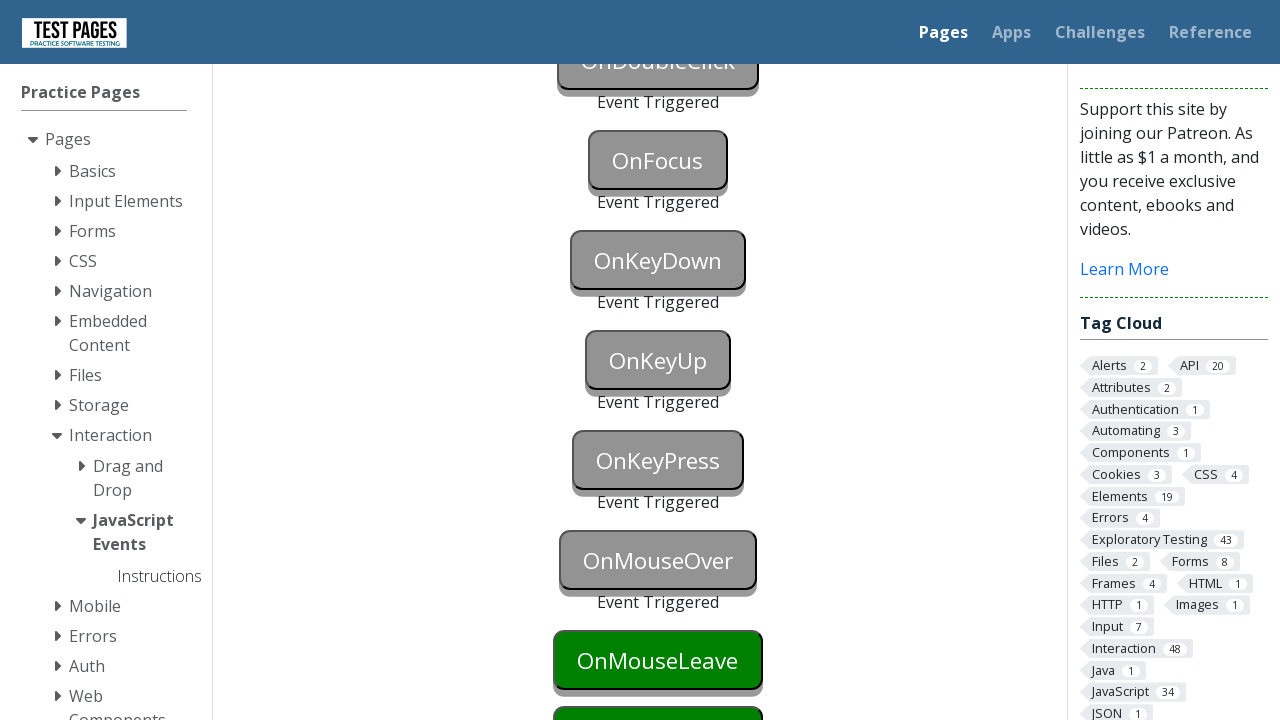

Waited 3 seconds after mouseover event
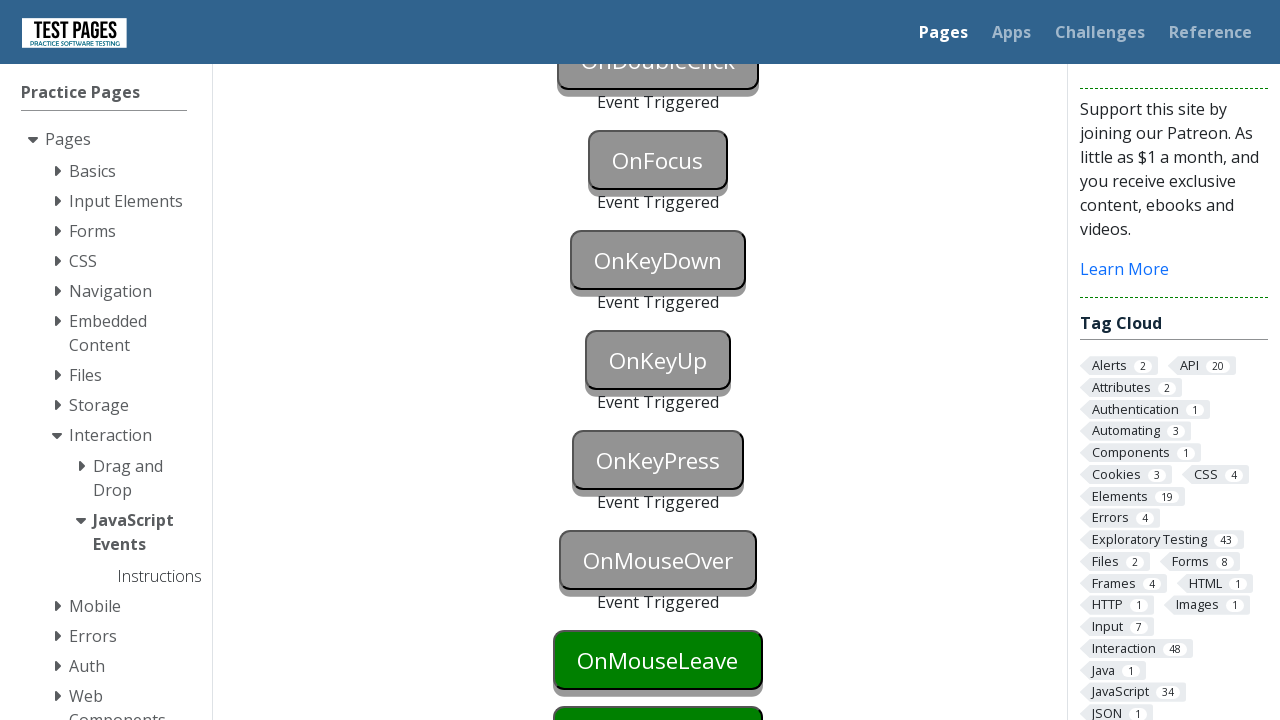

Hovered over onmouseleave button to trigger mouseleave event at (658, 660) on #onmouseleave
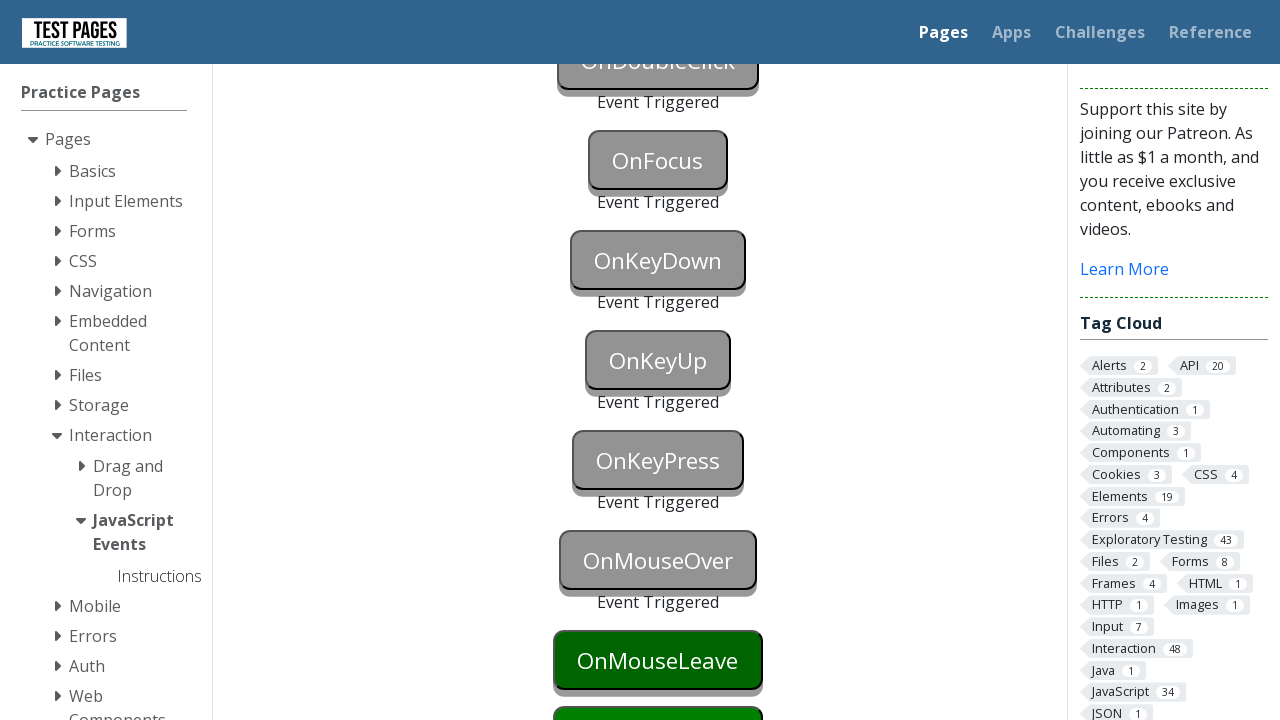

Waited 3 seconds after mouseleave event
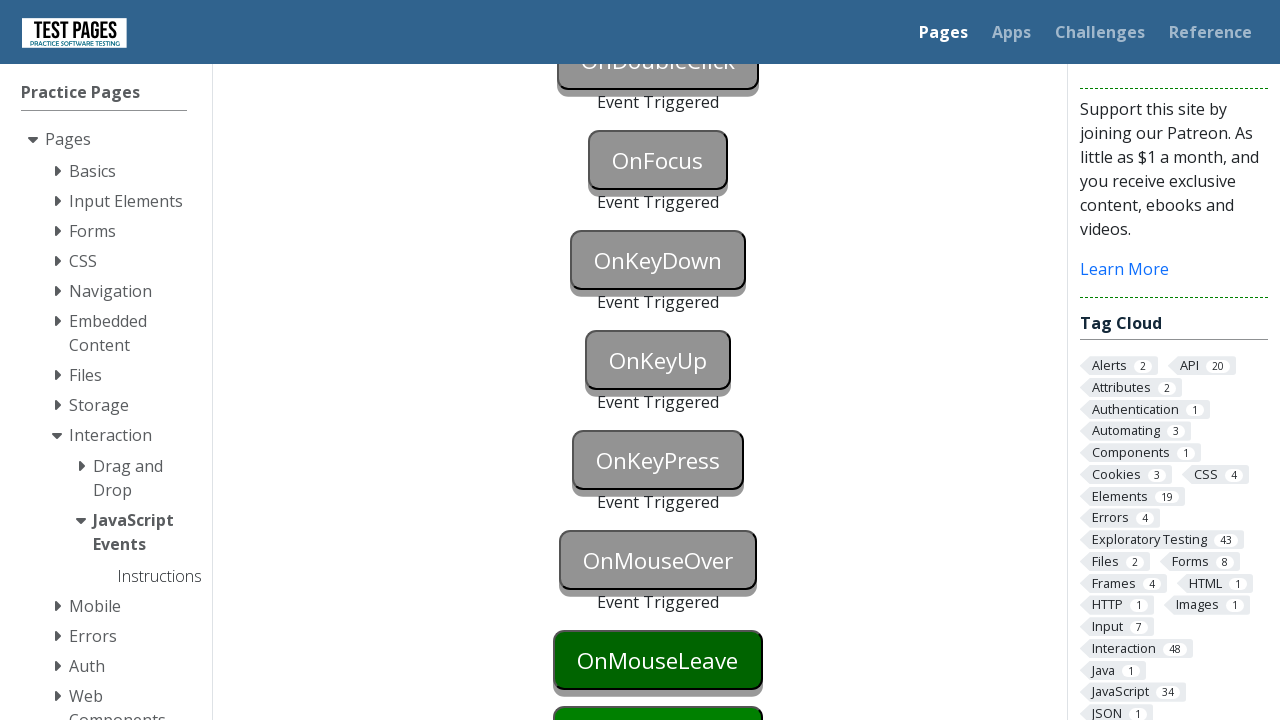

First click on onmousedown button to trigger mousedown event at (658, 690) on #onmousedown
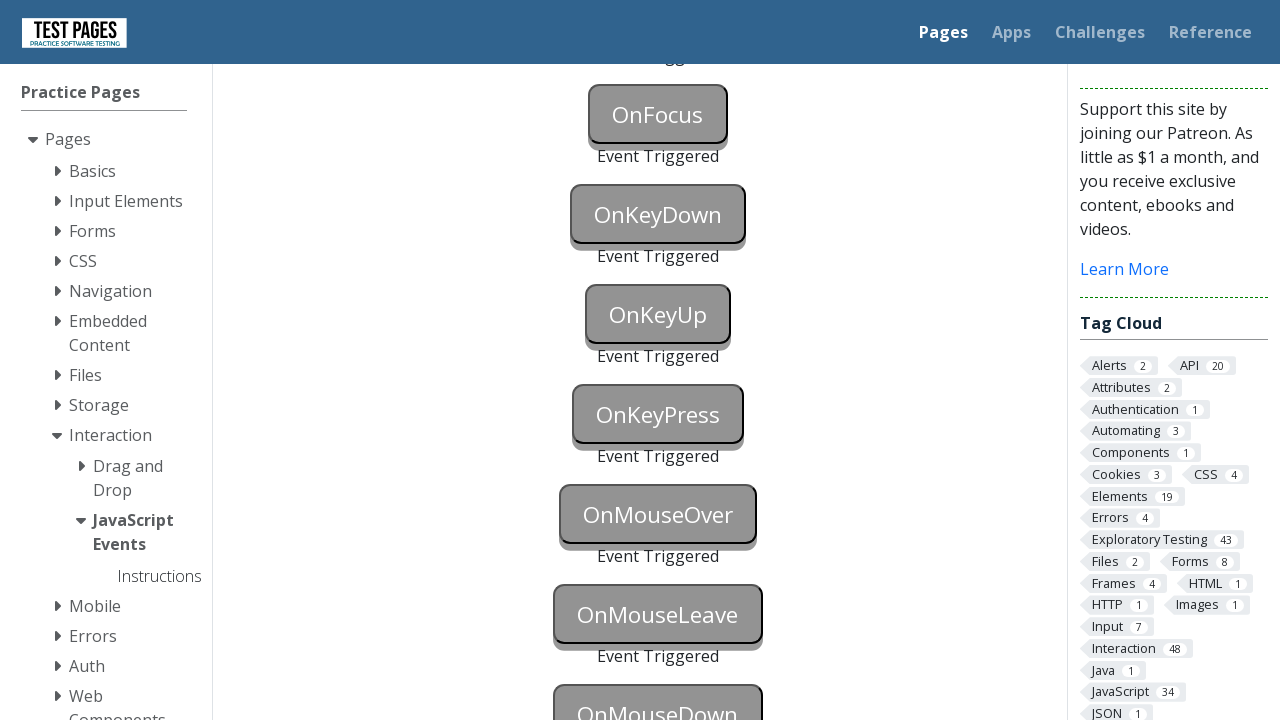

Waited 1 second after first mousedown click
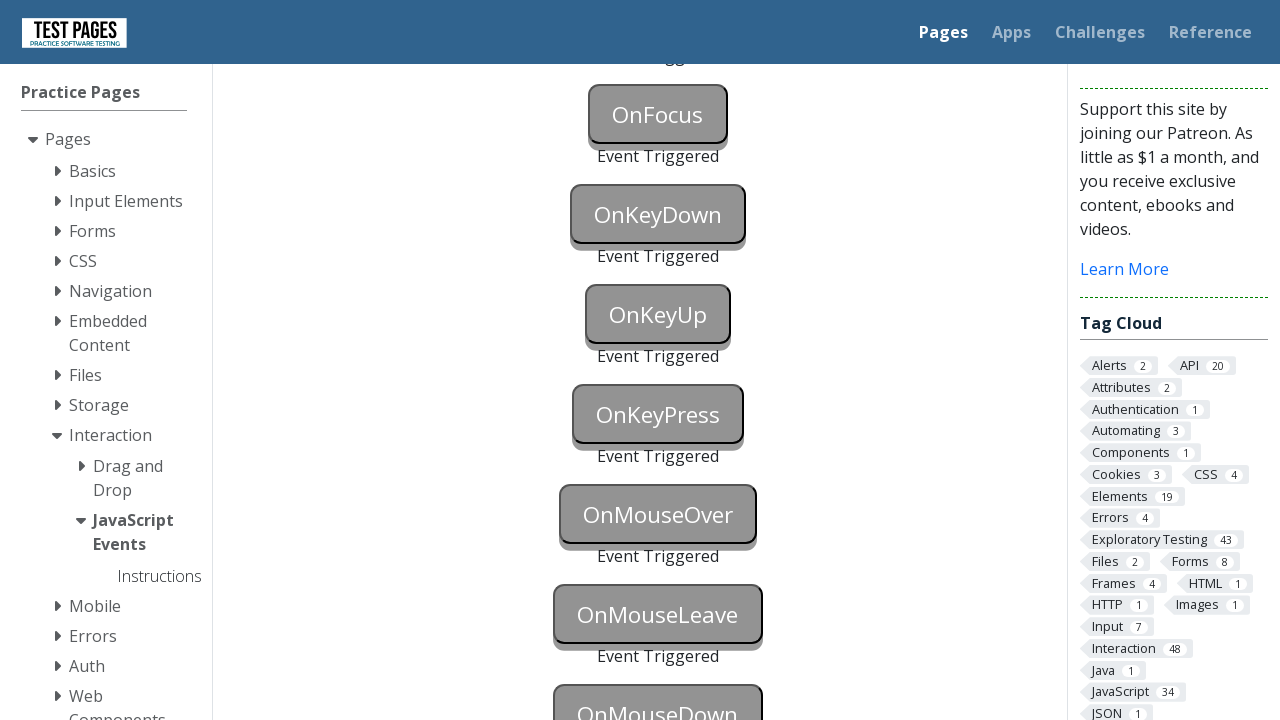

Second click on onmousedown button at (658, 690) on #onmousedown
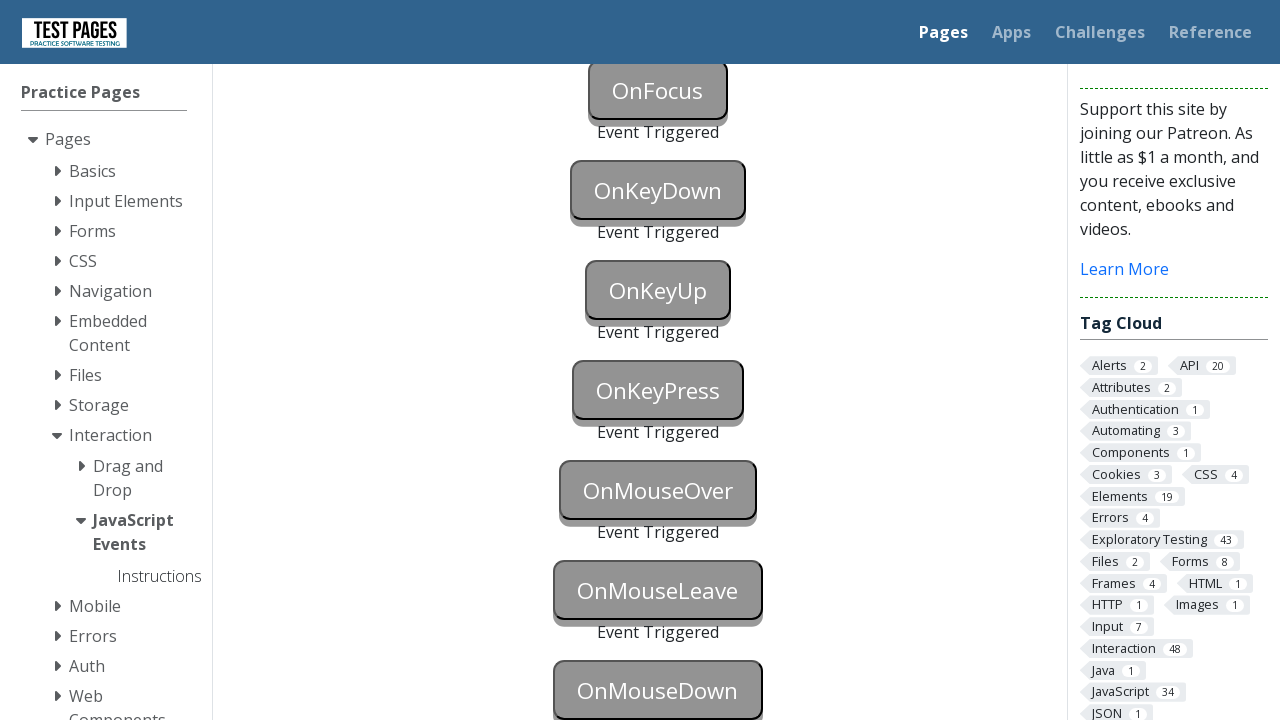

Counted triggered events: 11 found
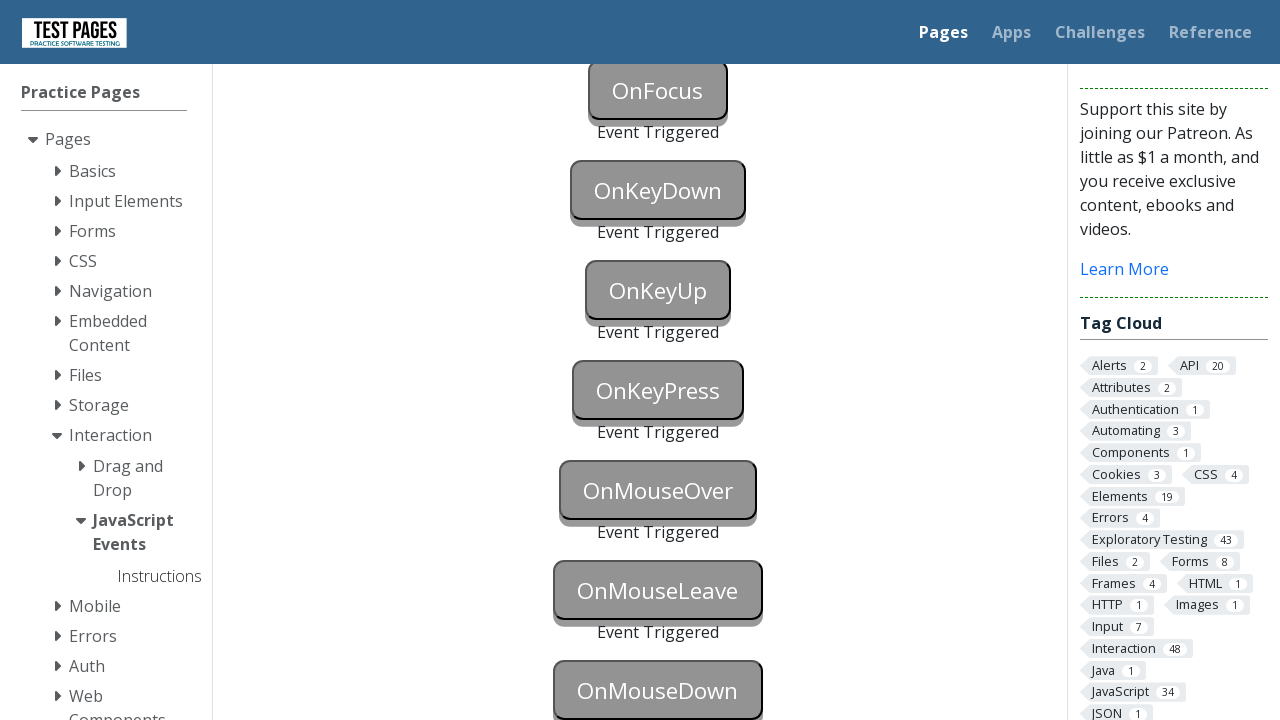

Verified all 11 expected events were triggered successfully
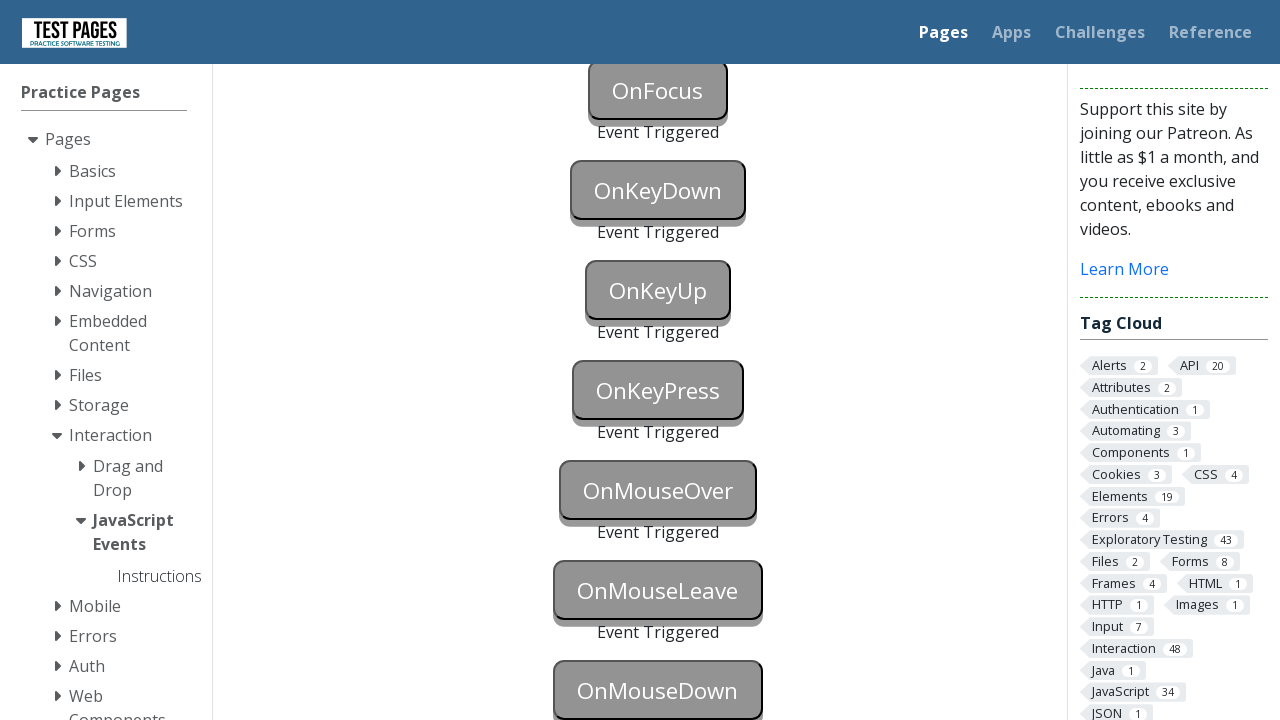

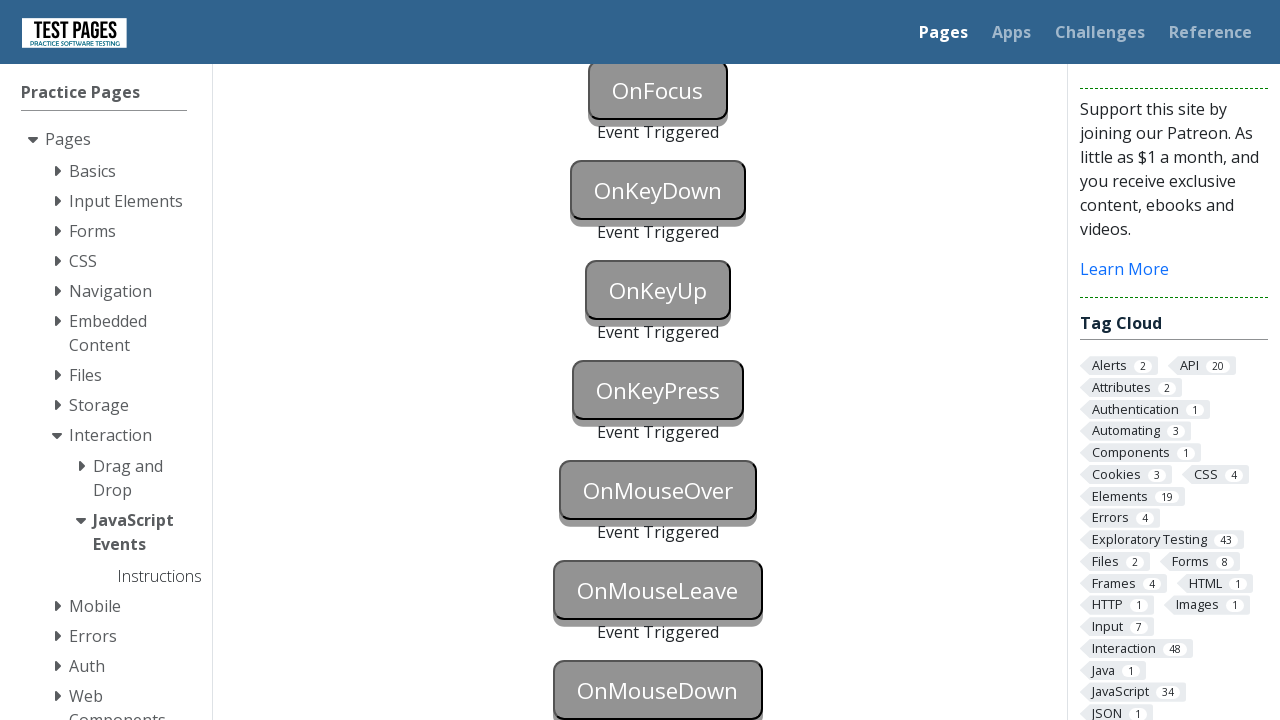